Tests age form validation when age is missing - enters only name and verifies error message about missing age field

Starting URL: https://kristinek.github.io/site/examples/age.html

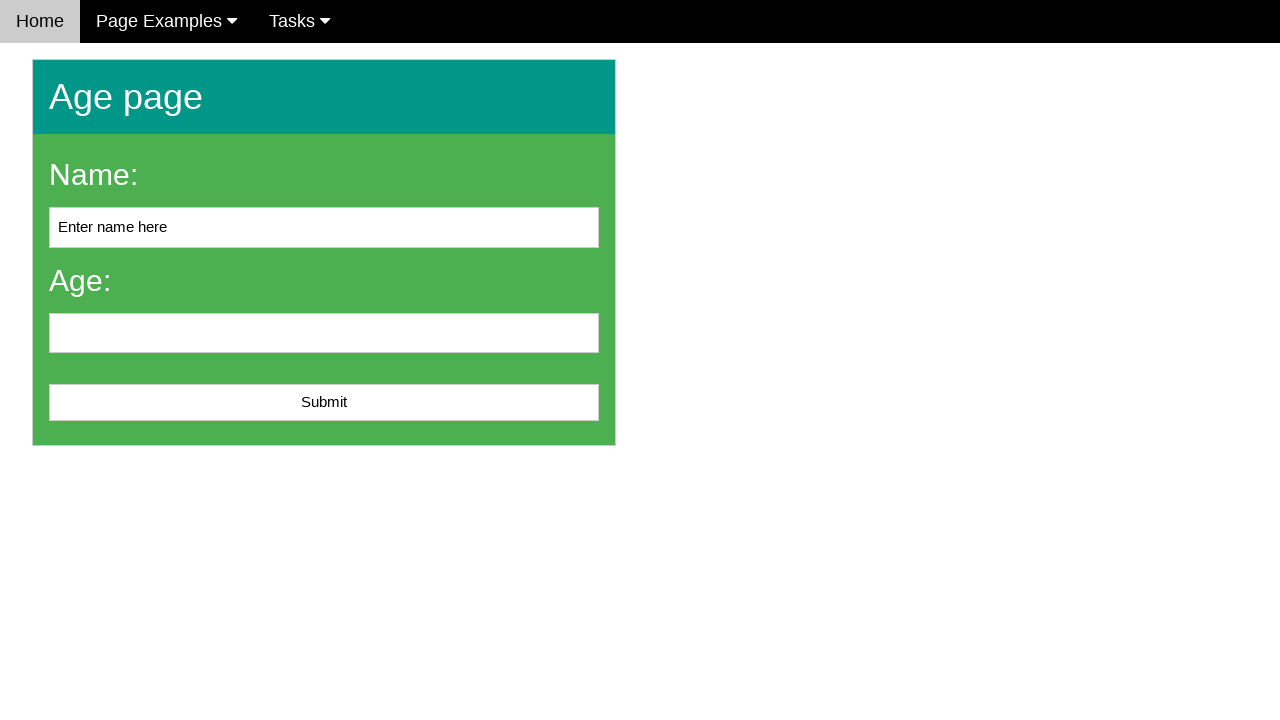

Navigated to age form validation page
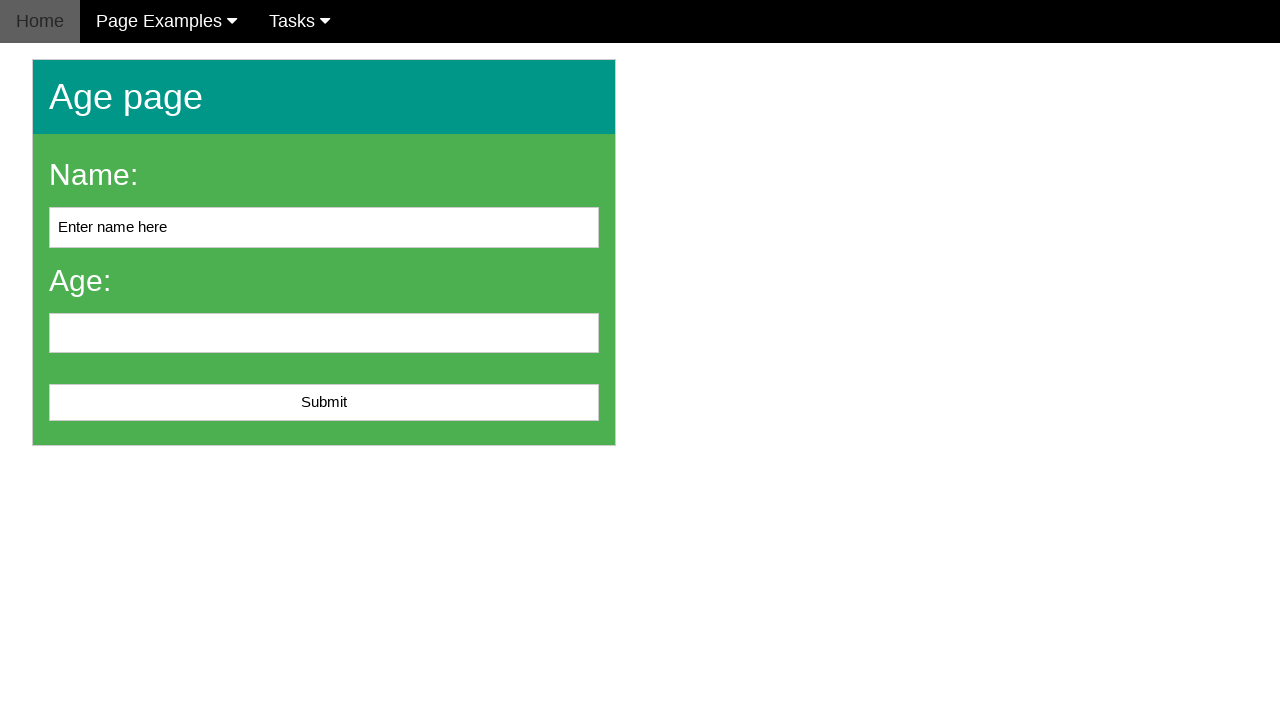

Entered 'ABC' in the name field on #name
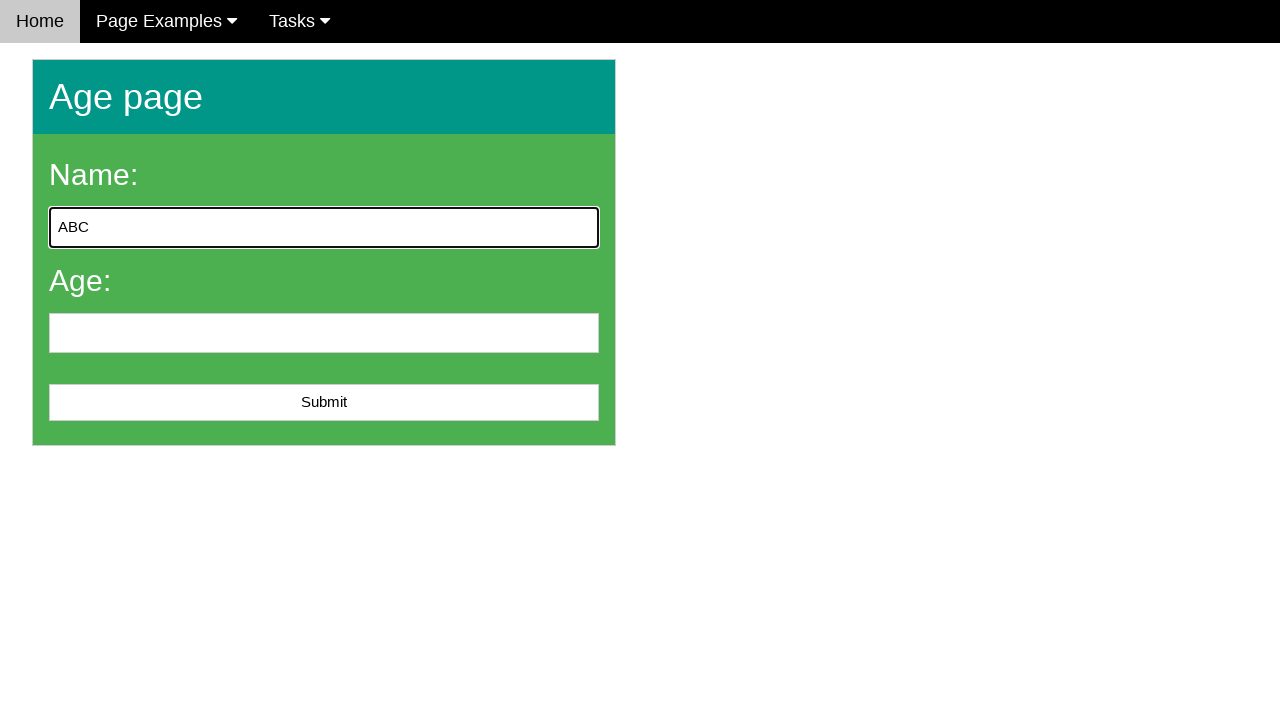

Clicked submit button without entering age at (324, 403) on #submit
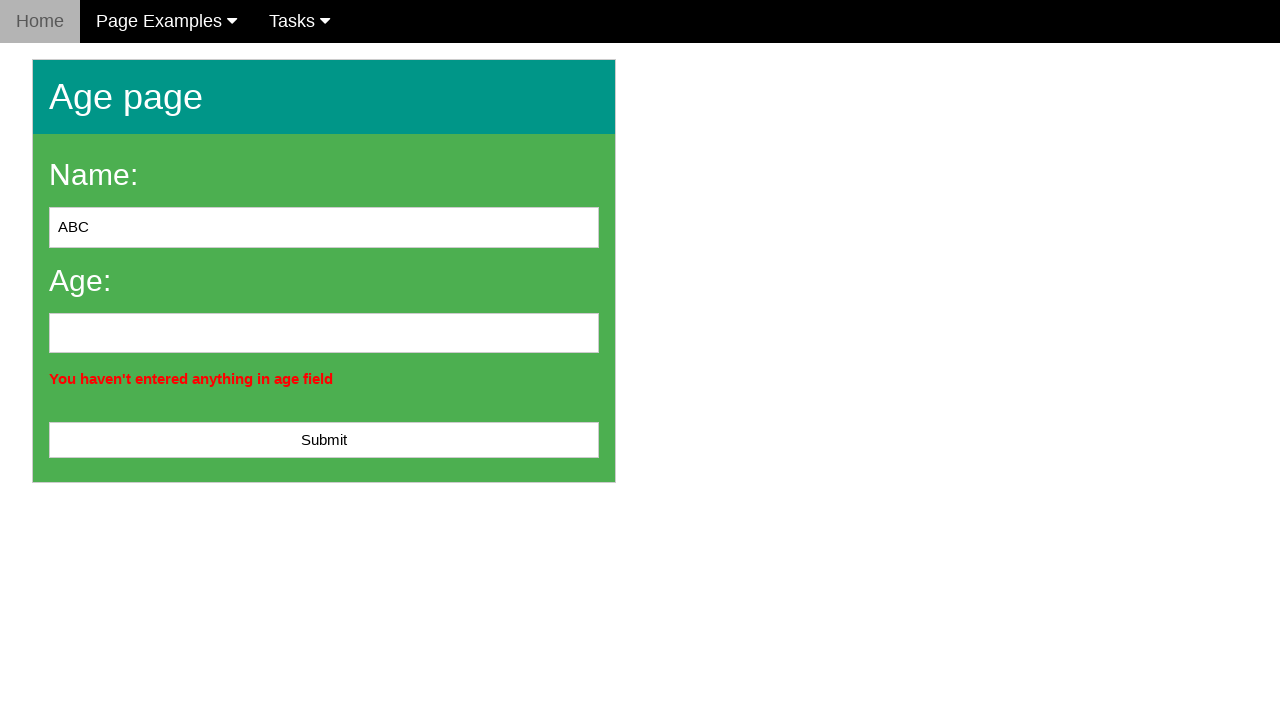

Error message about missing age field appeared
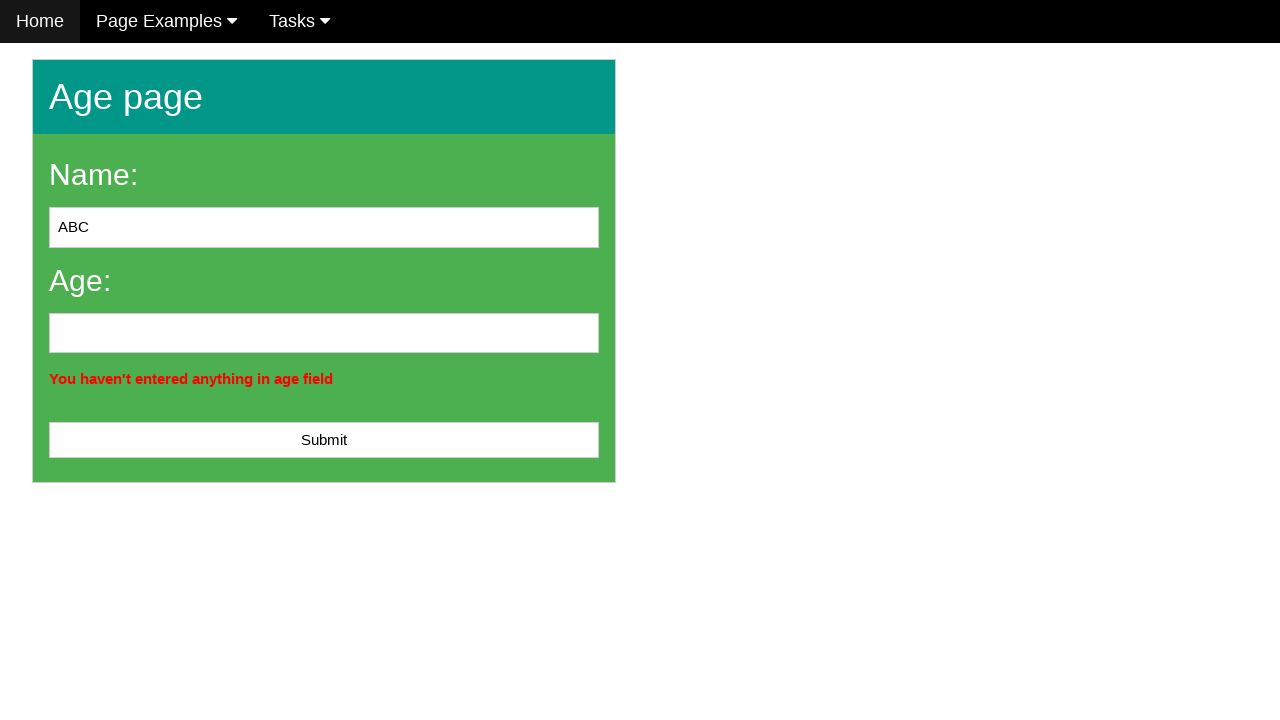

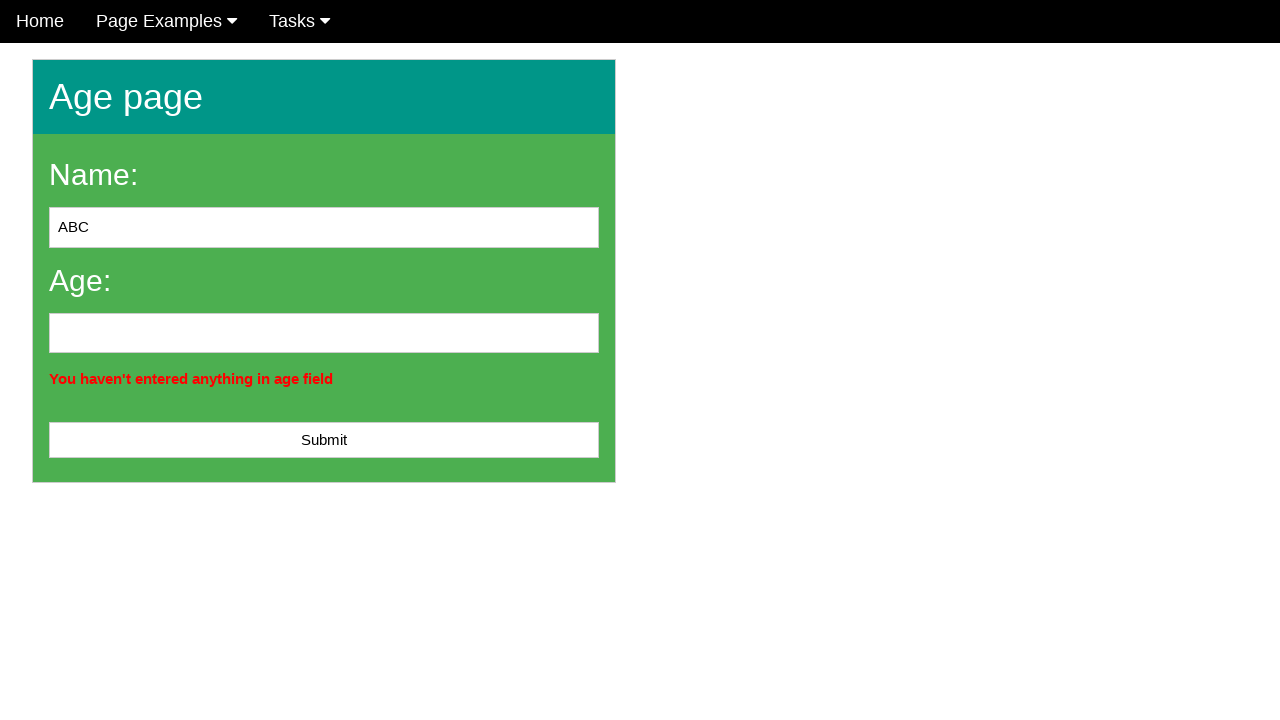